Tests the web table functionality by adding a new record with user details, searching for it, and then deleting it

Starting URL: https://demoqa.com/webtables

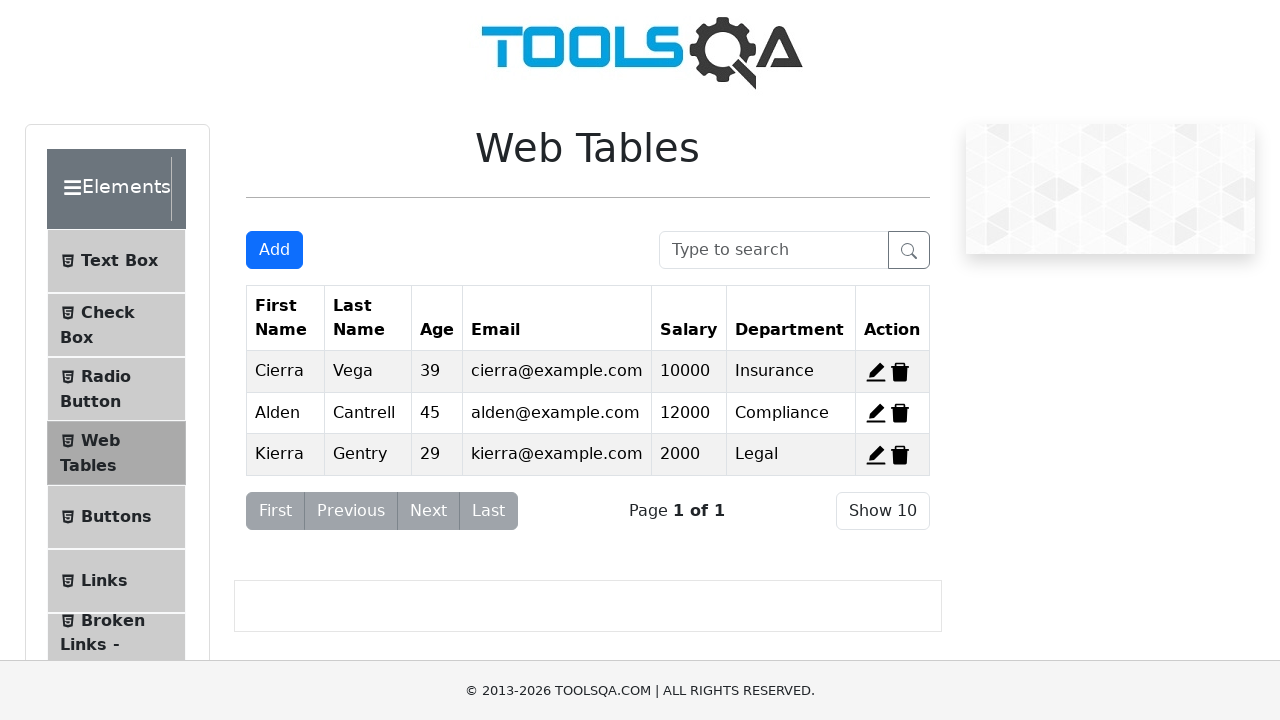

Clicked Add button to open registration form at (274, 250) on #addNewRecordButton
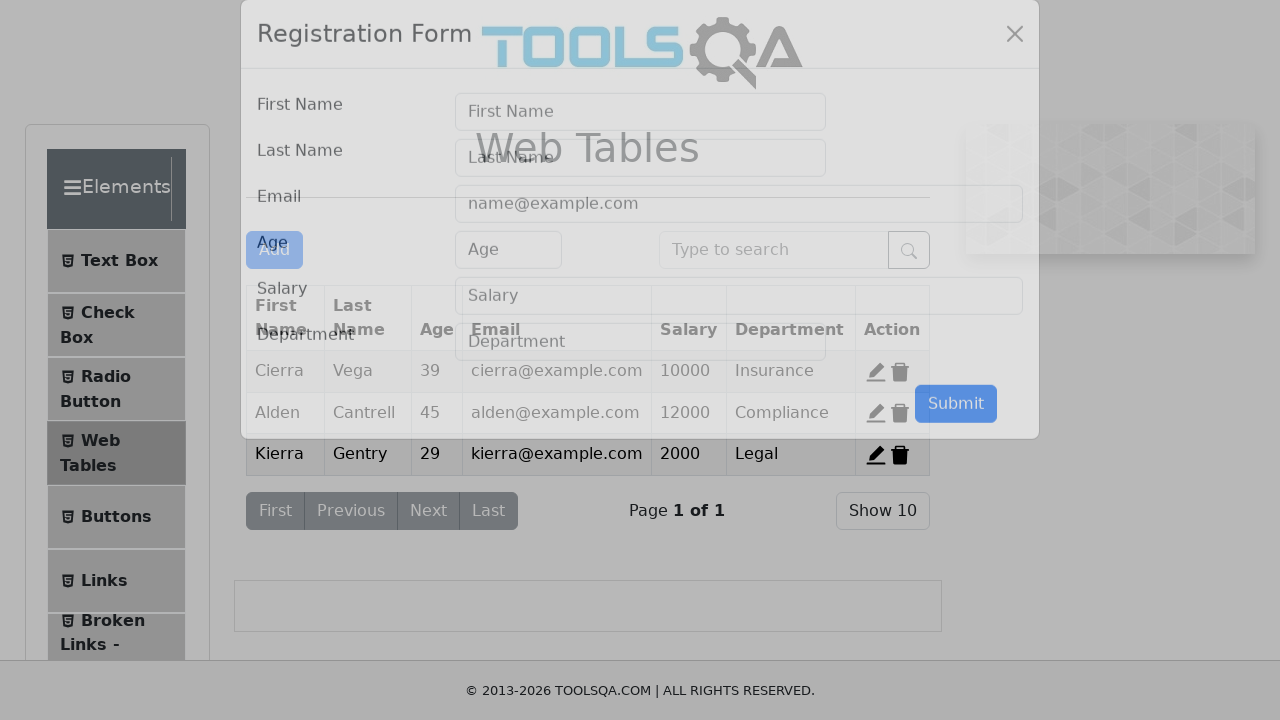

Filled first name field with 'Kavi' on #firstName
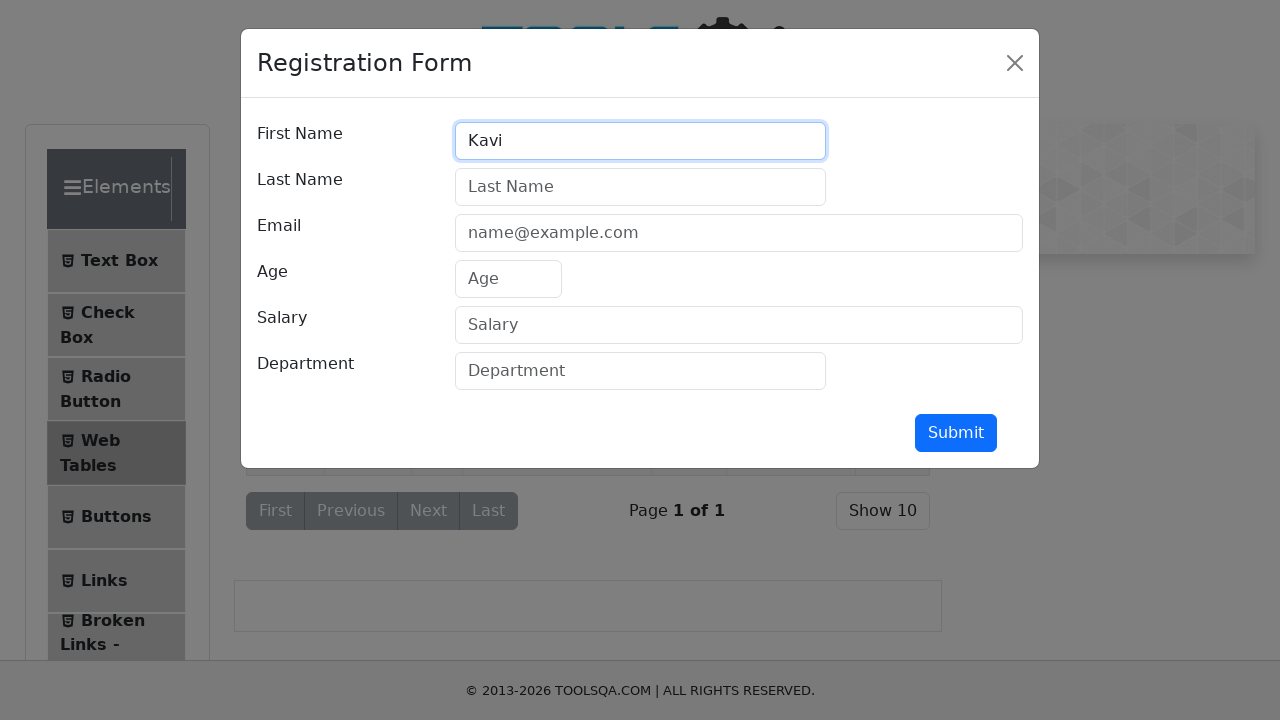

Filled last name field with 'M' on #lastName
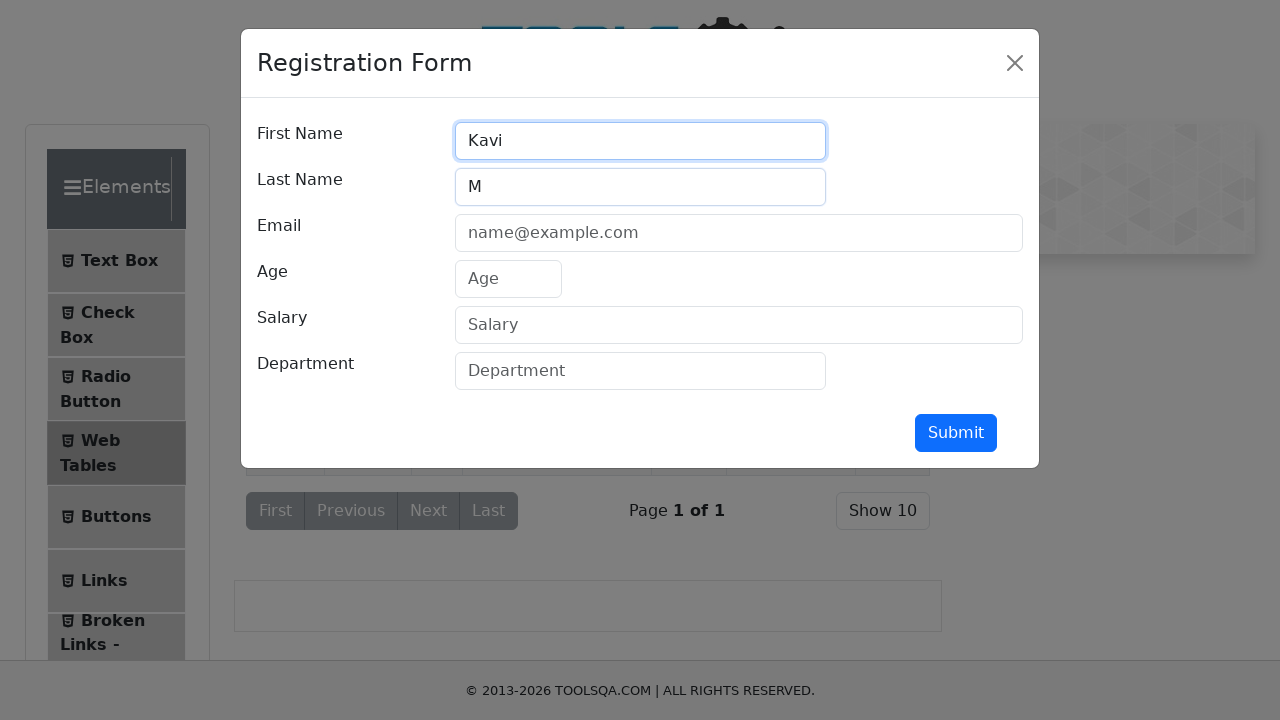

Filled email field with 'kavi@example.com' on #userEmail
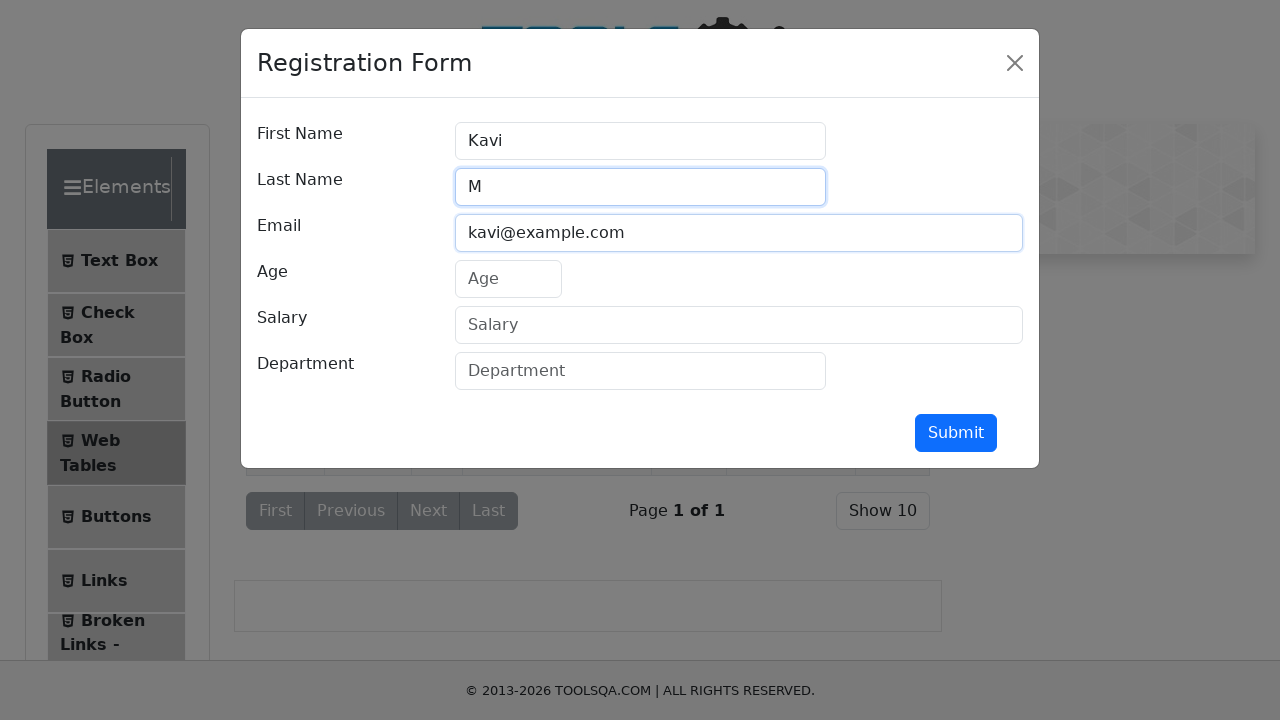

Filled age field with '29' on #age
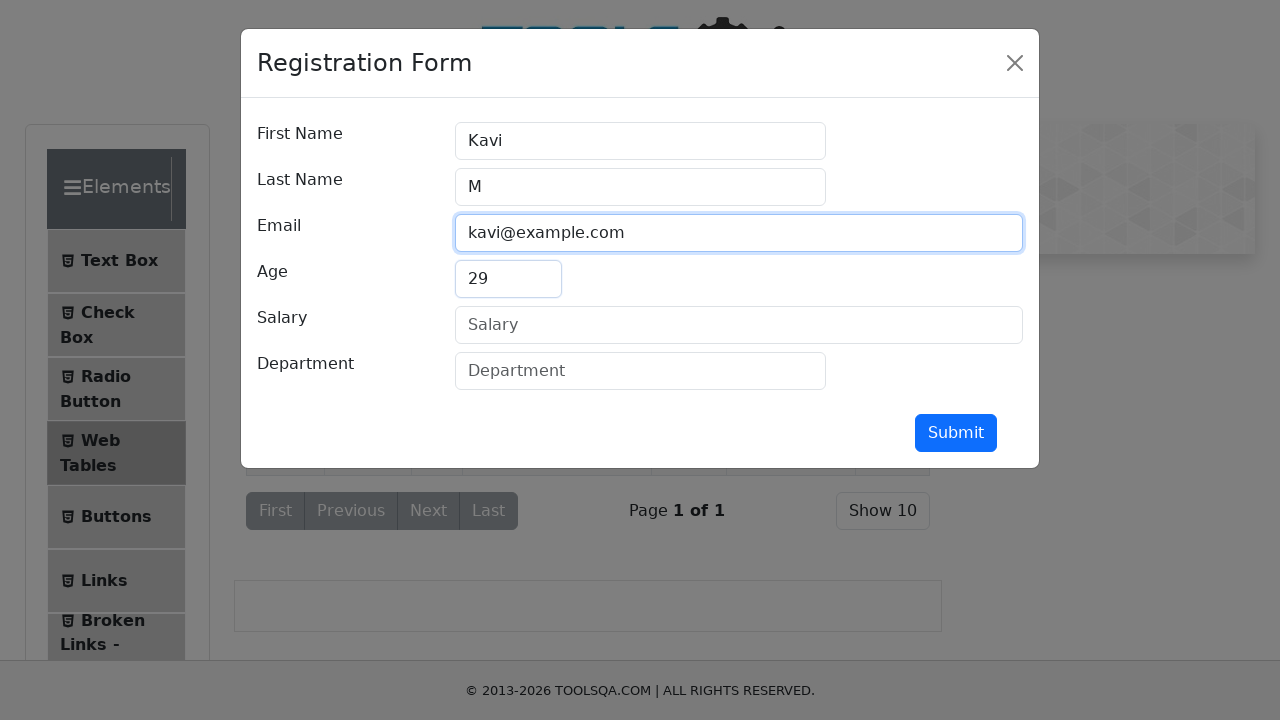

Filled salary field with '75000' on #salary
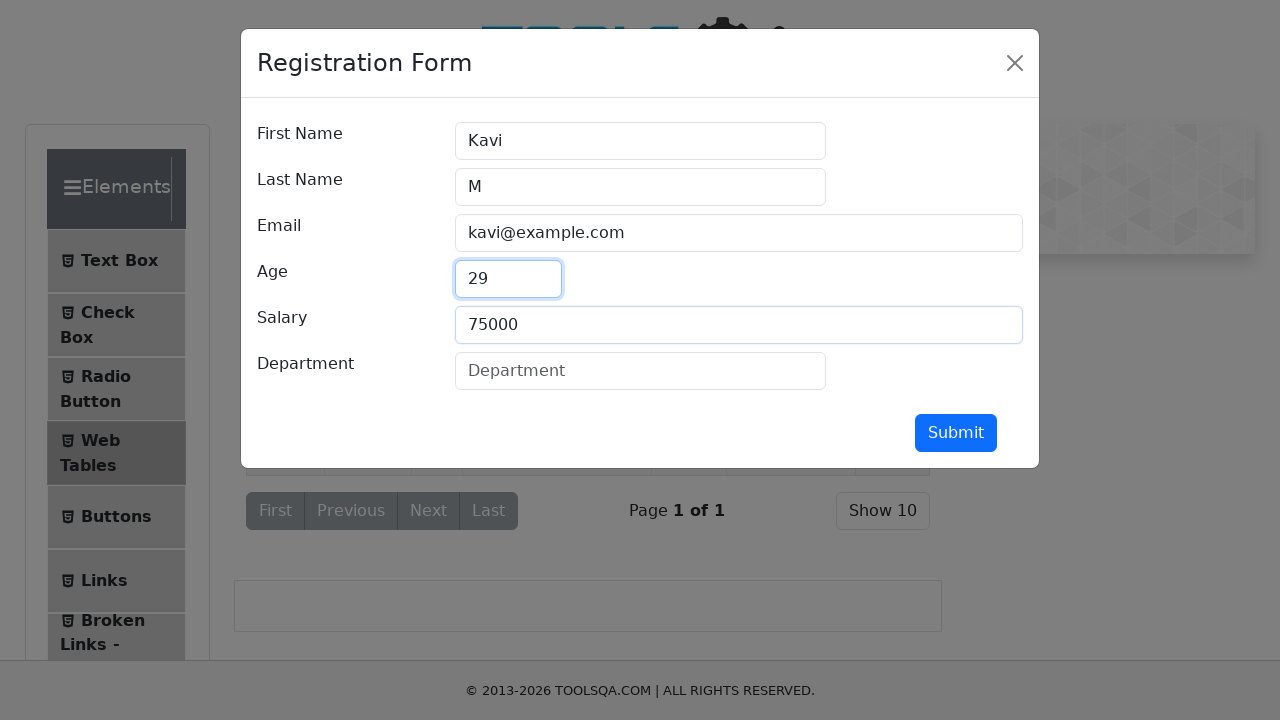

Filled department field with 'QA' on #department
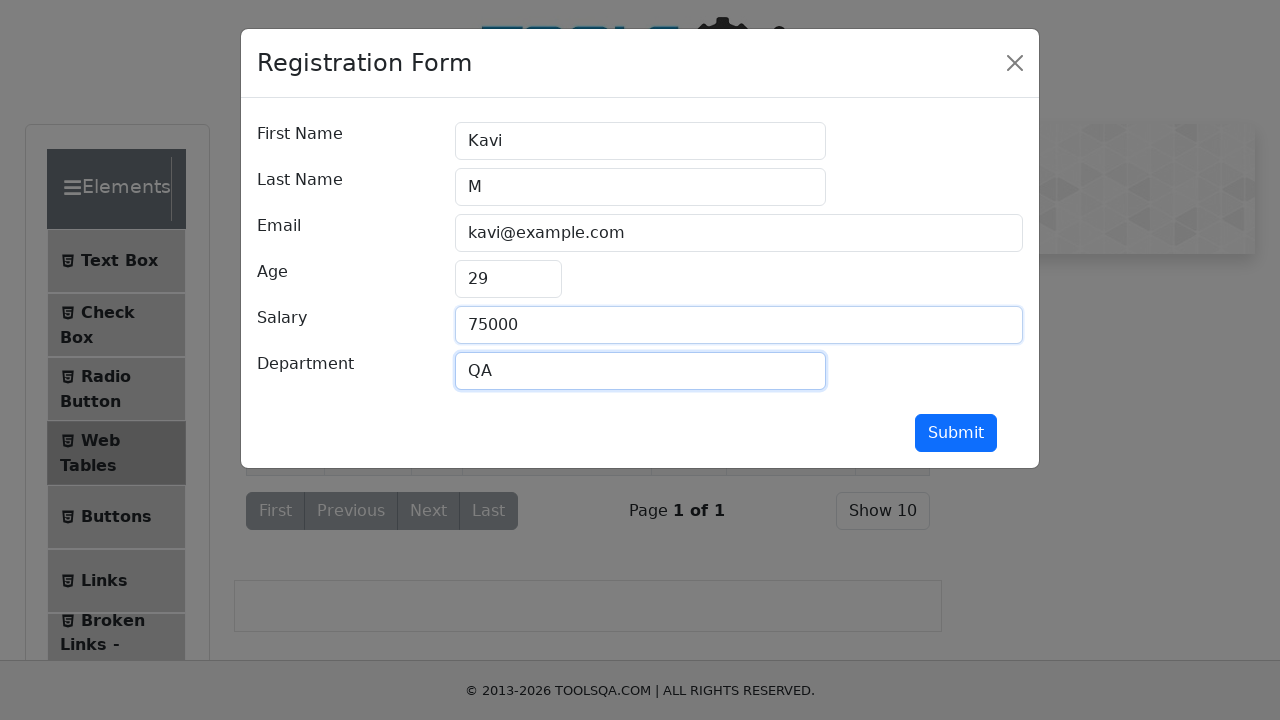

Clicked submit button to add the record at (956, 433) on #submit
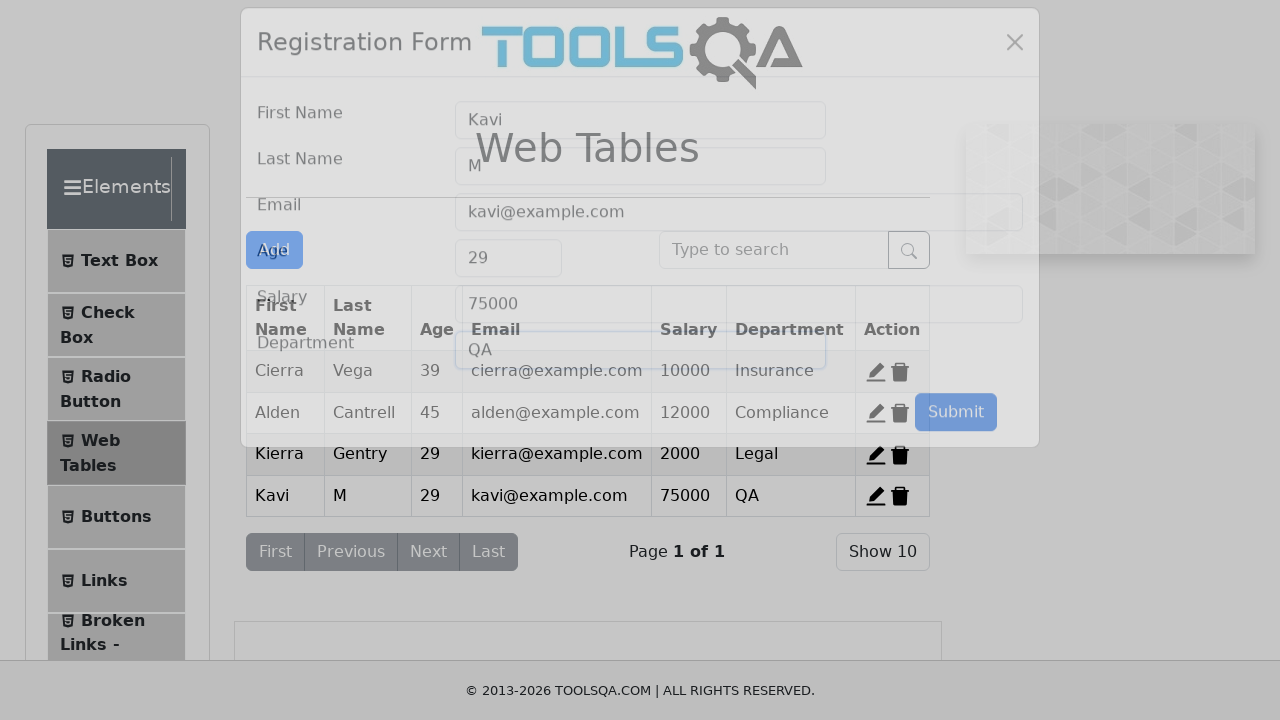

Searched for added record by entering 'Kavi' in search box on #searchBox
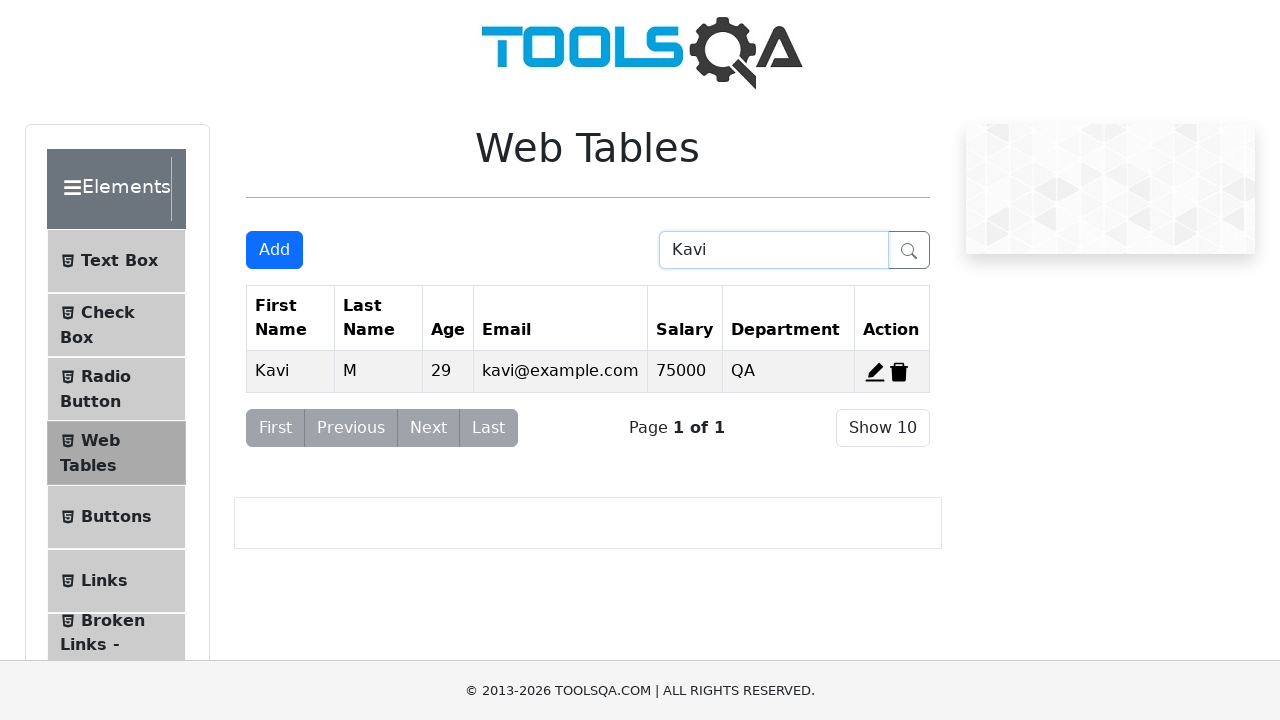

Waited for search results to filter
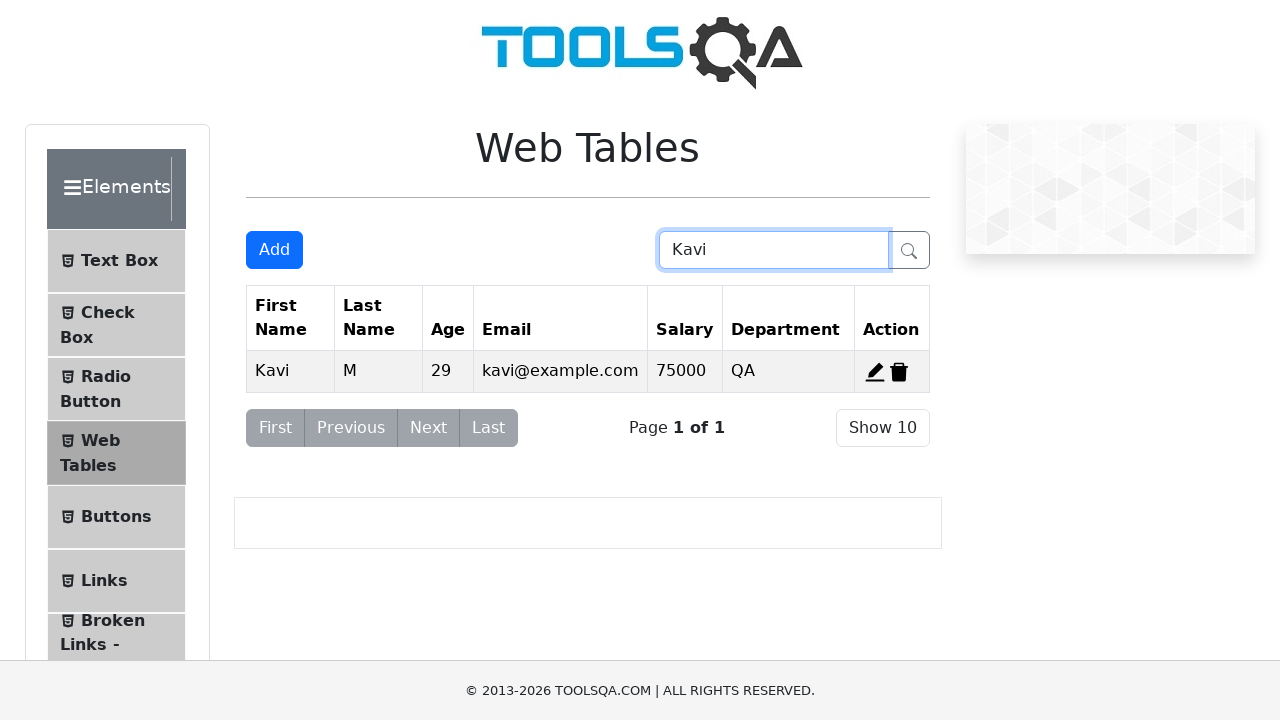

Located record cell containing 'Kavi'
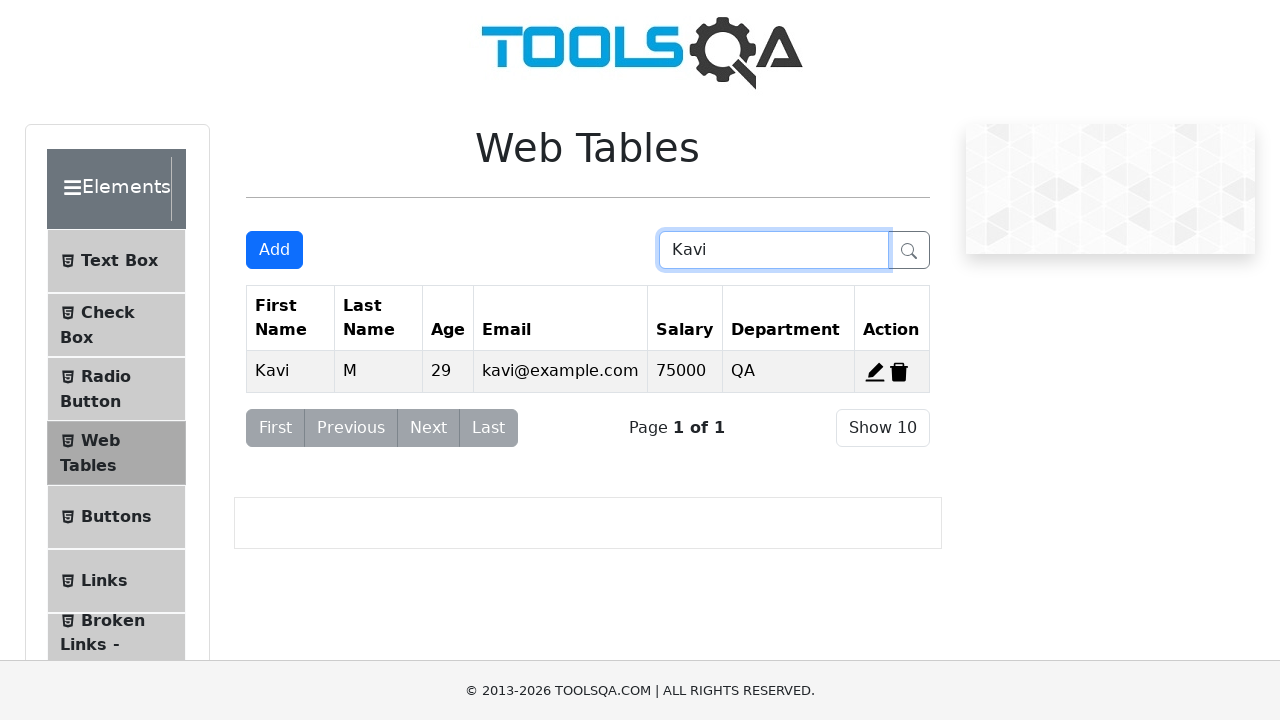

User 'Kavi' not found in table - record may not have been added
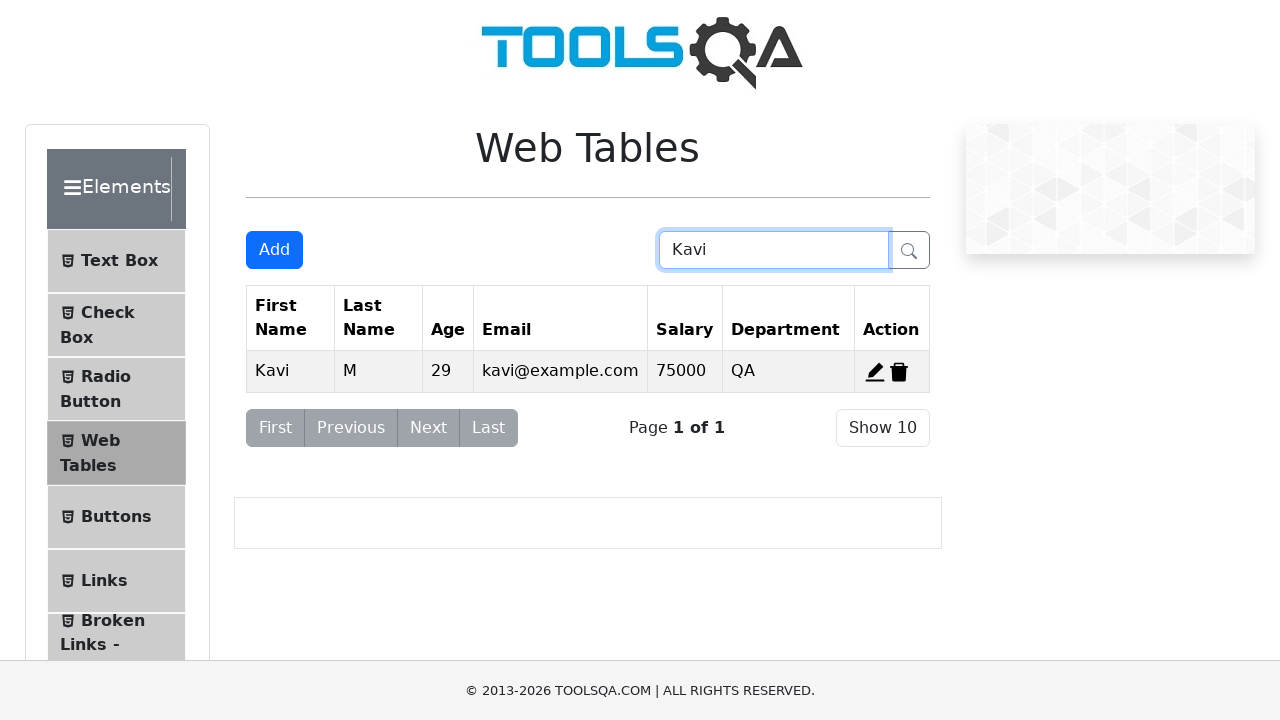

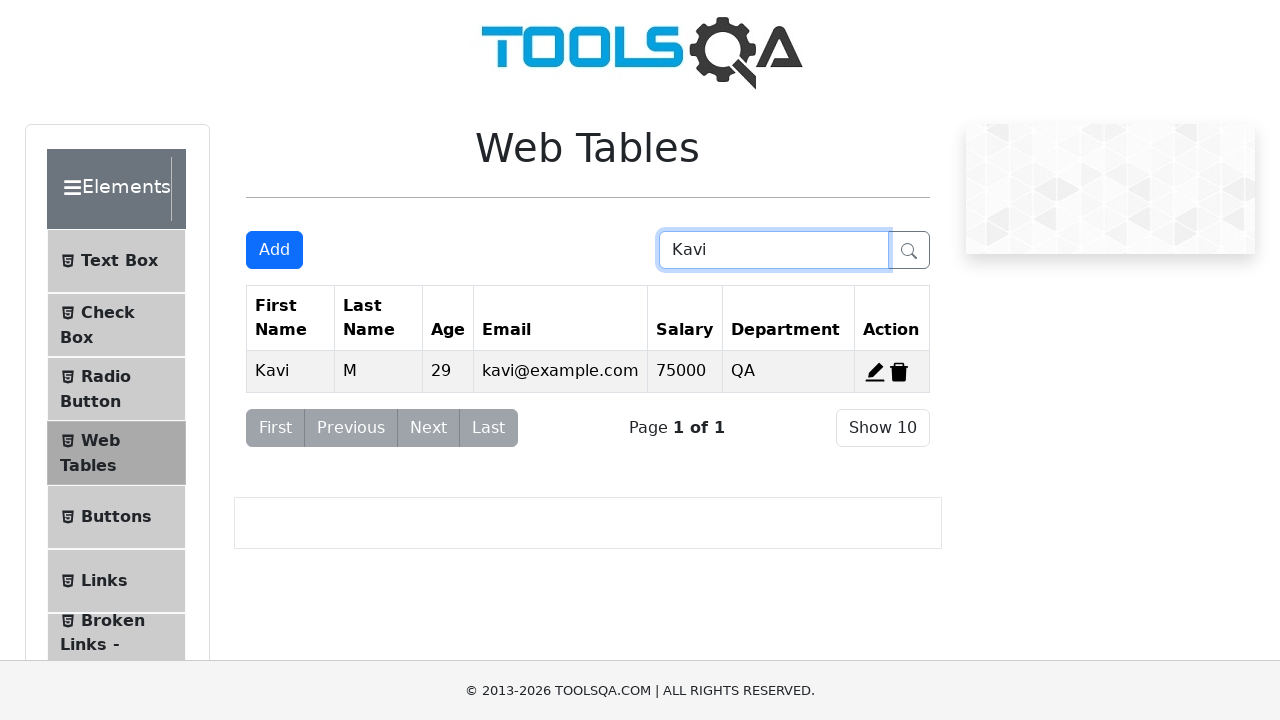